Tests a practice form automation by filling out personal details including name, email, gender, phone number, date of birth, subjects, hobbies, file upload, address, state and city fields, then submitting the form.

Starting URL: https://demoqa.com/automation-practice-form

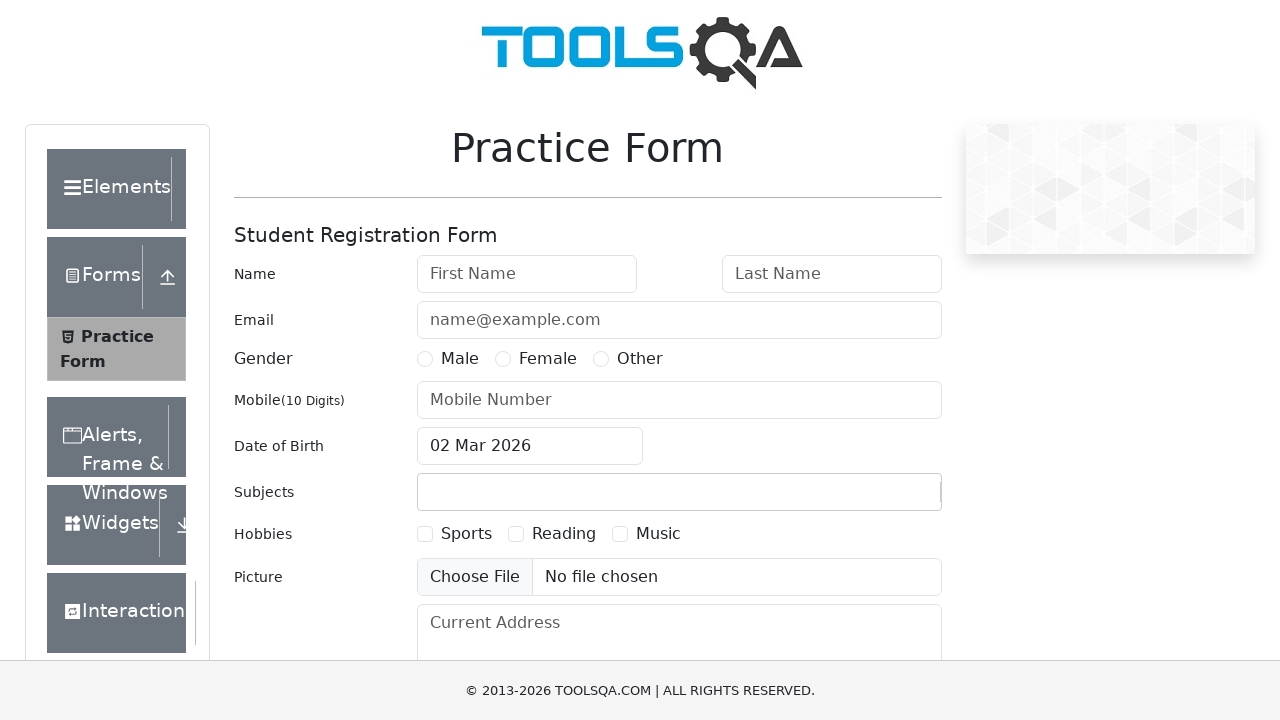

Filled first name field with 'Marcus' on #firstName
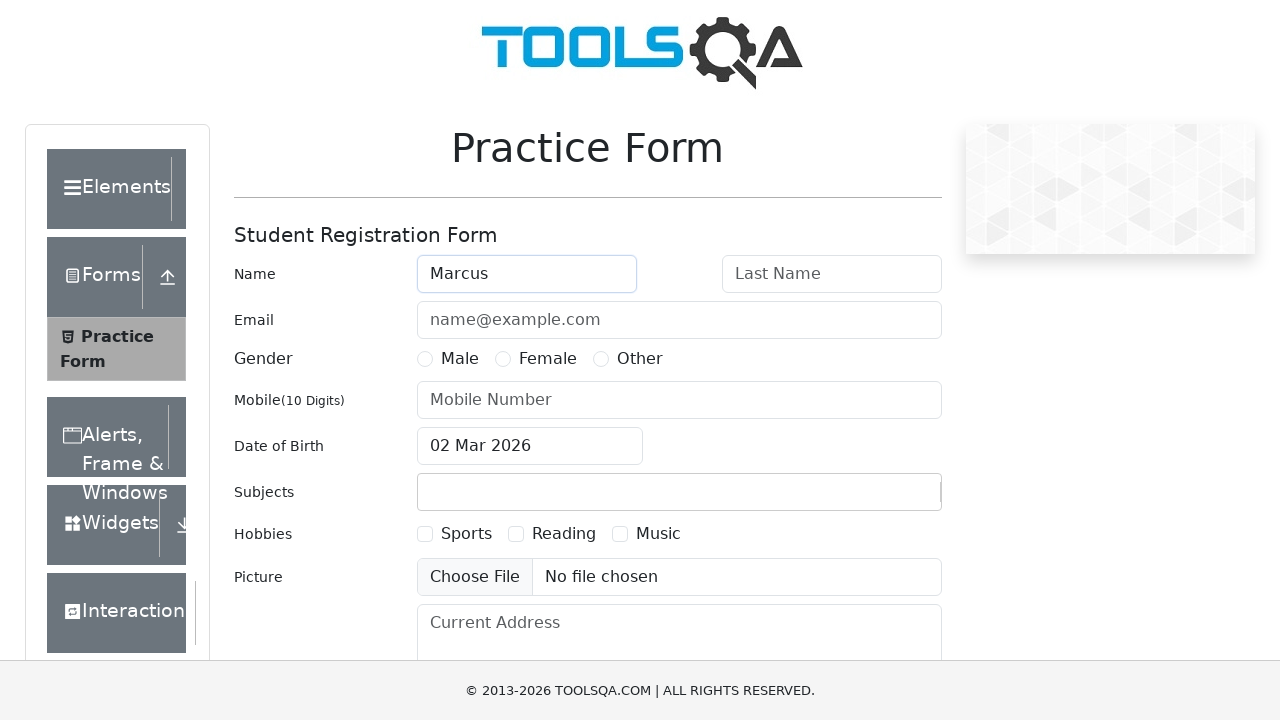

Filled last name field with 'Thompson' on #lastName
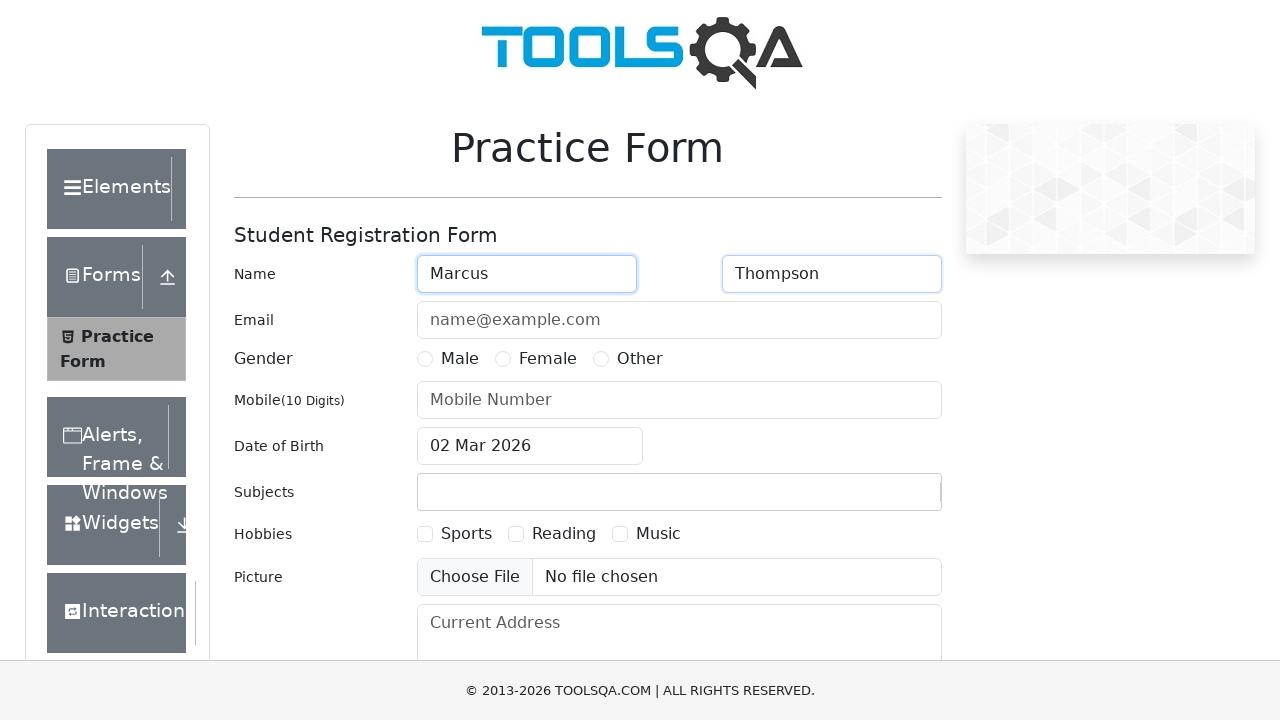

Filled email field with 'marcus.thompson@example.com' on #userEmail
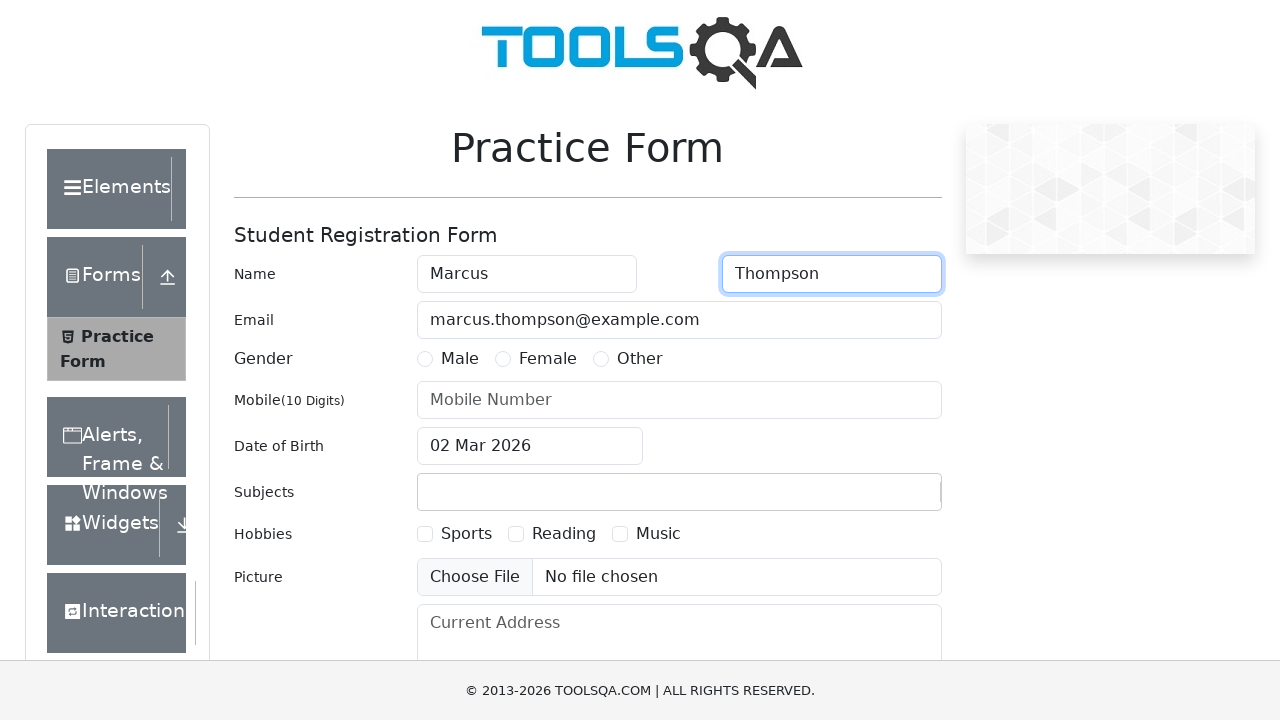

Selected Female gender option at (548, 359) on xpath=//label[@for='gender-radio-2']
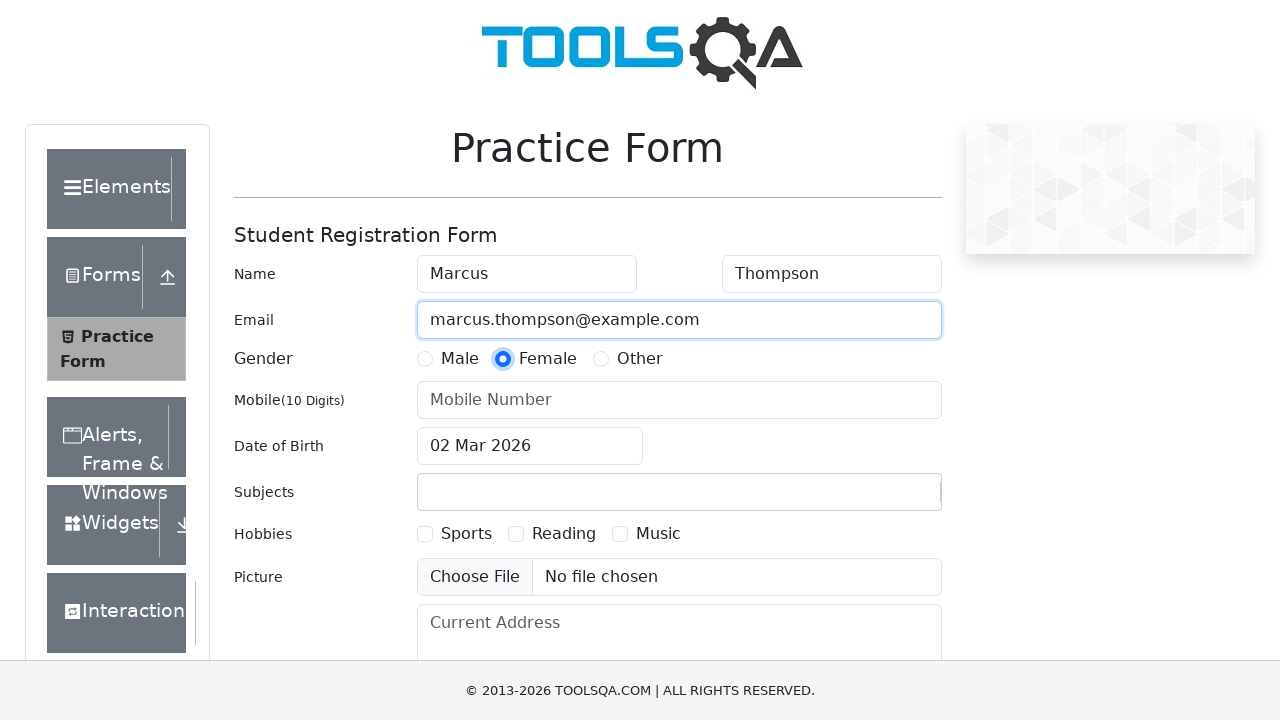

Filled phone number field with '8765432109' on #userNumber
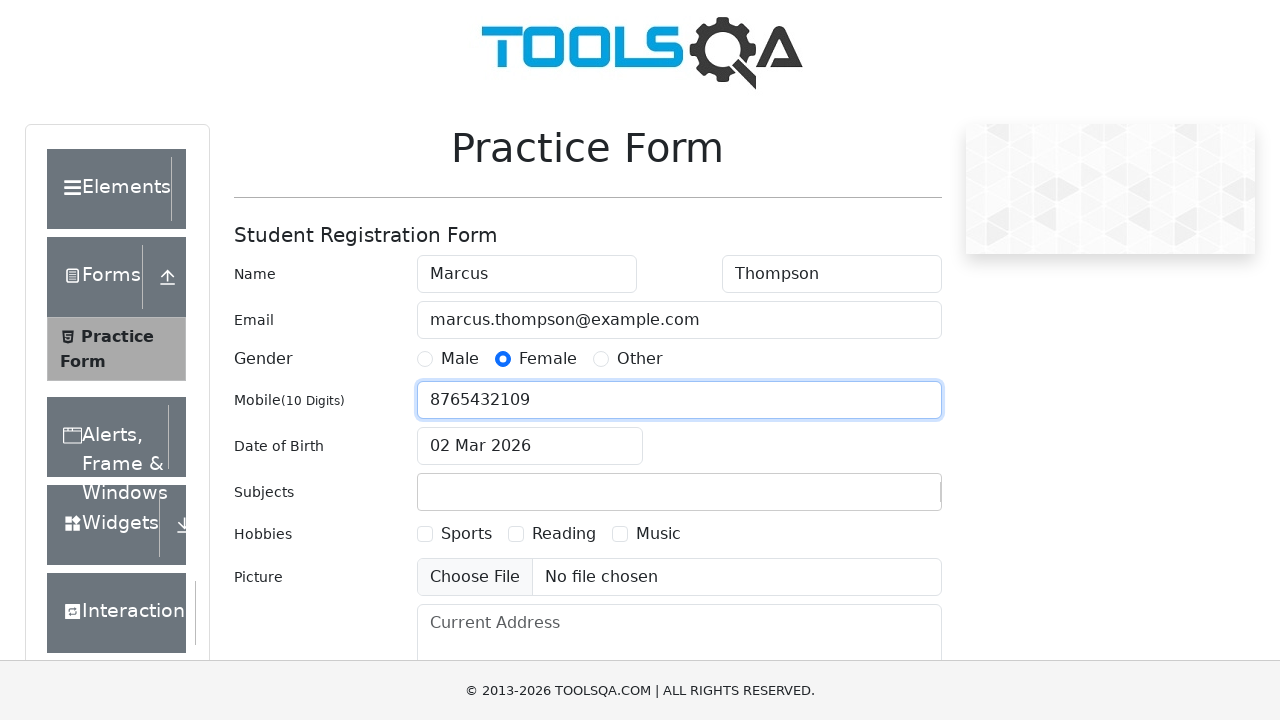

Clicked date of birth input to open date picker at (530, 446) on #dateOfBirthInput
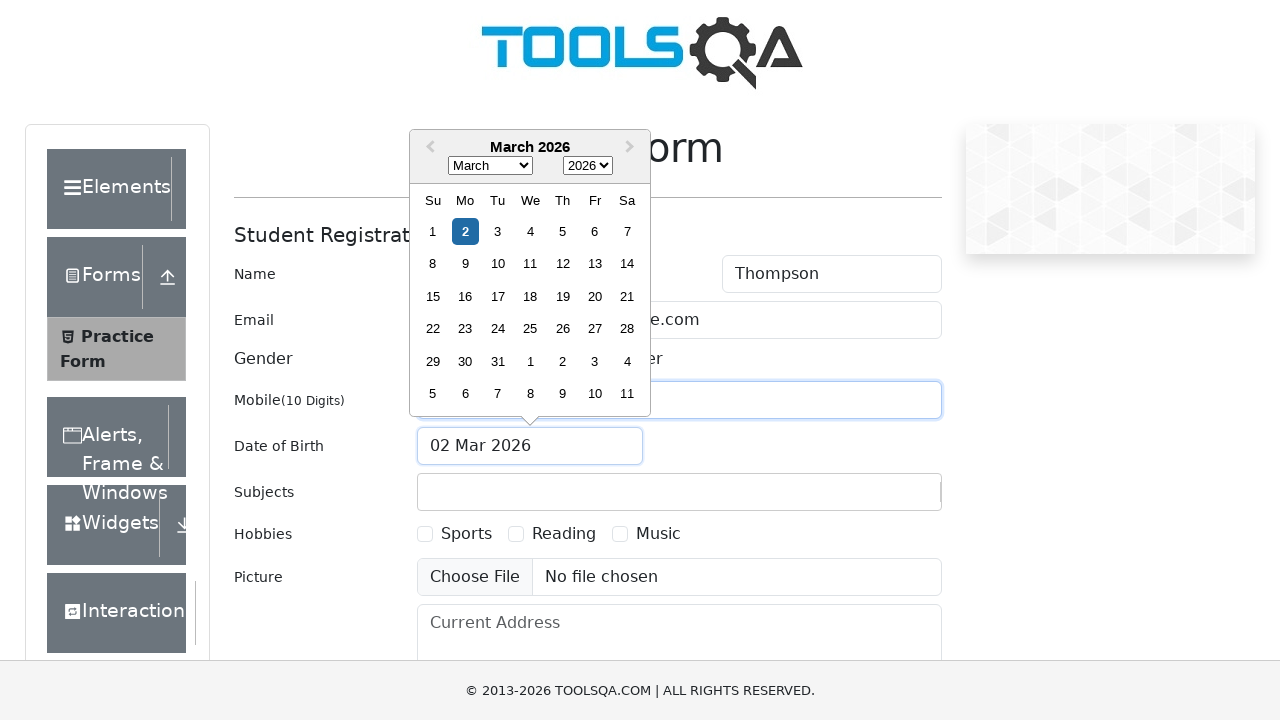

Selected October (month 9) from date picker on .react-datepicker__month-select
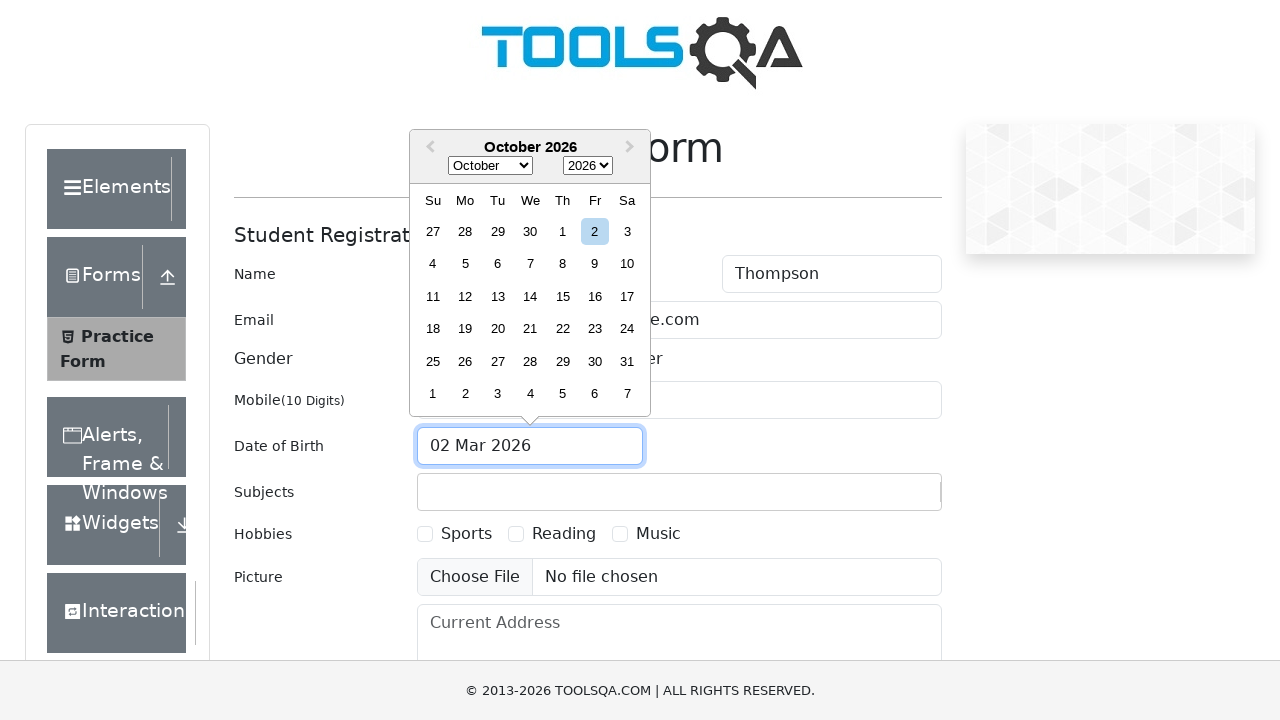

Selected year 2002 from date picker on .react-datepicker__year-select
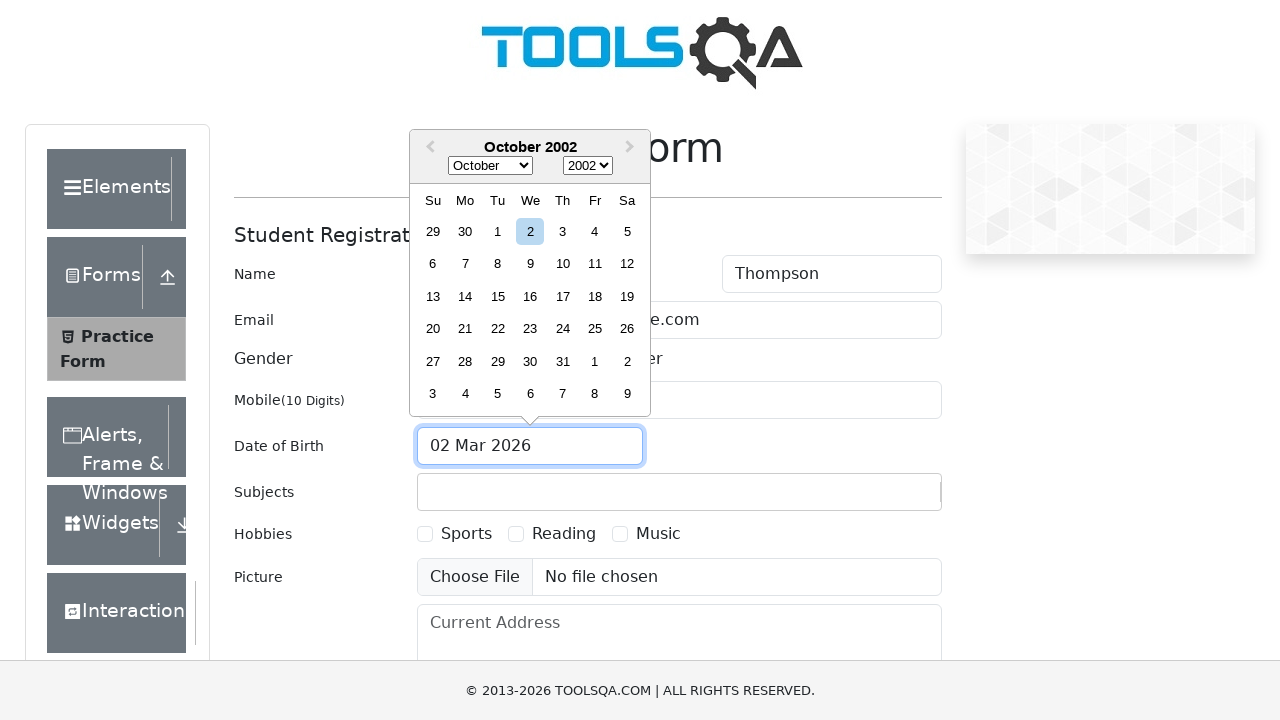

Selected 4th day from date picker at (595, 231) on .react-datepicker__day--004:not(.react-datepicker__day--outside-month)
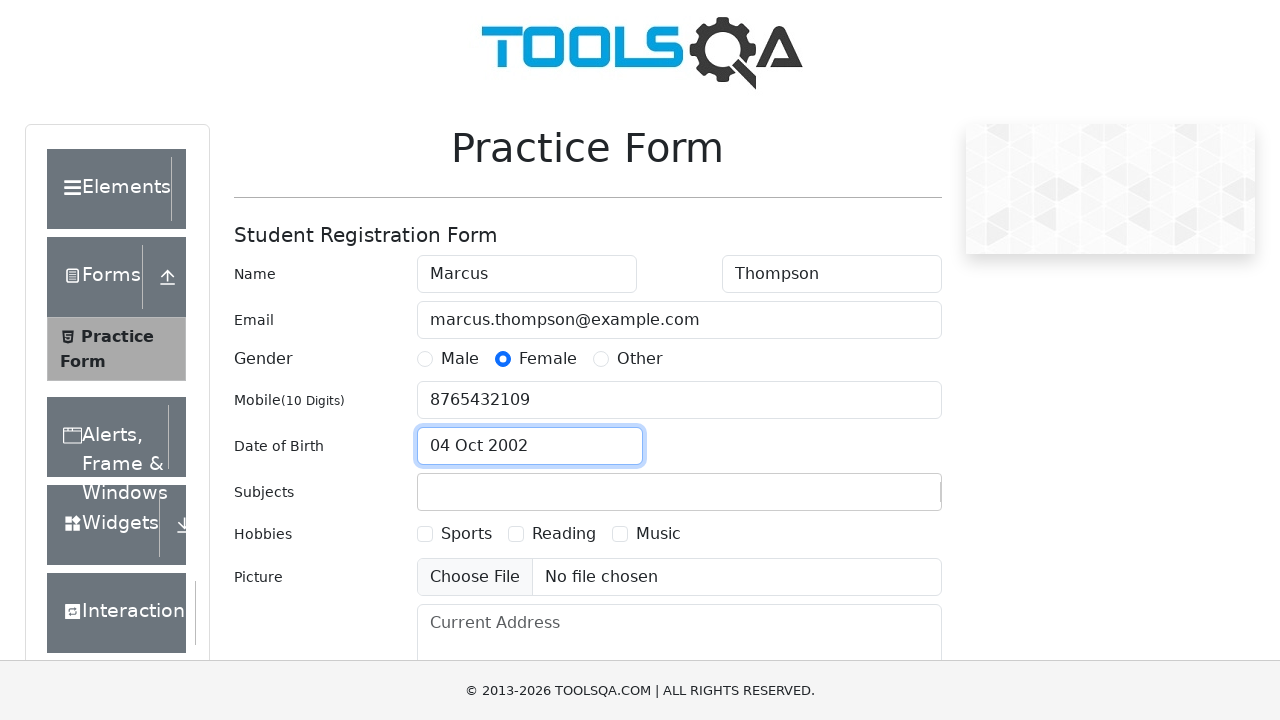

Filled subjects input with 'History' on #subjectsInput
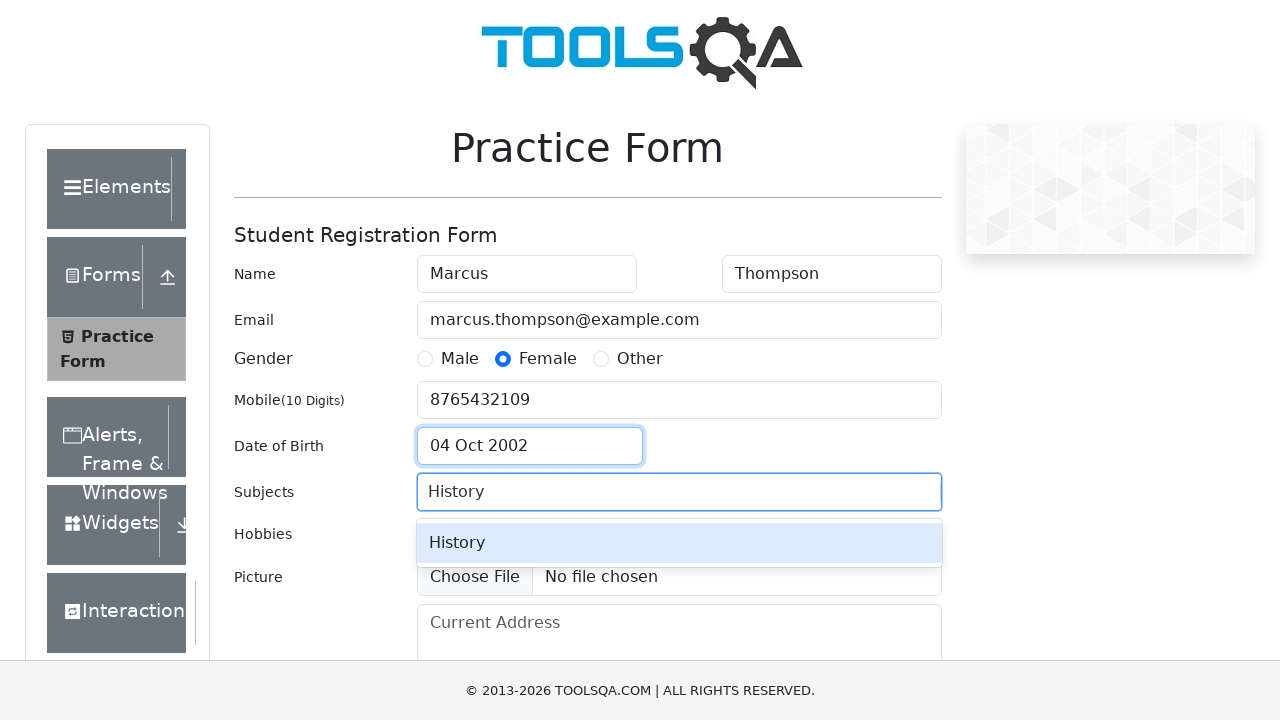

Pressed ArrowDown to navigate autocomplete options
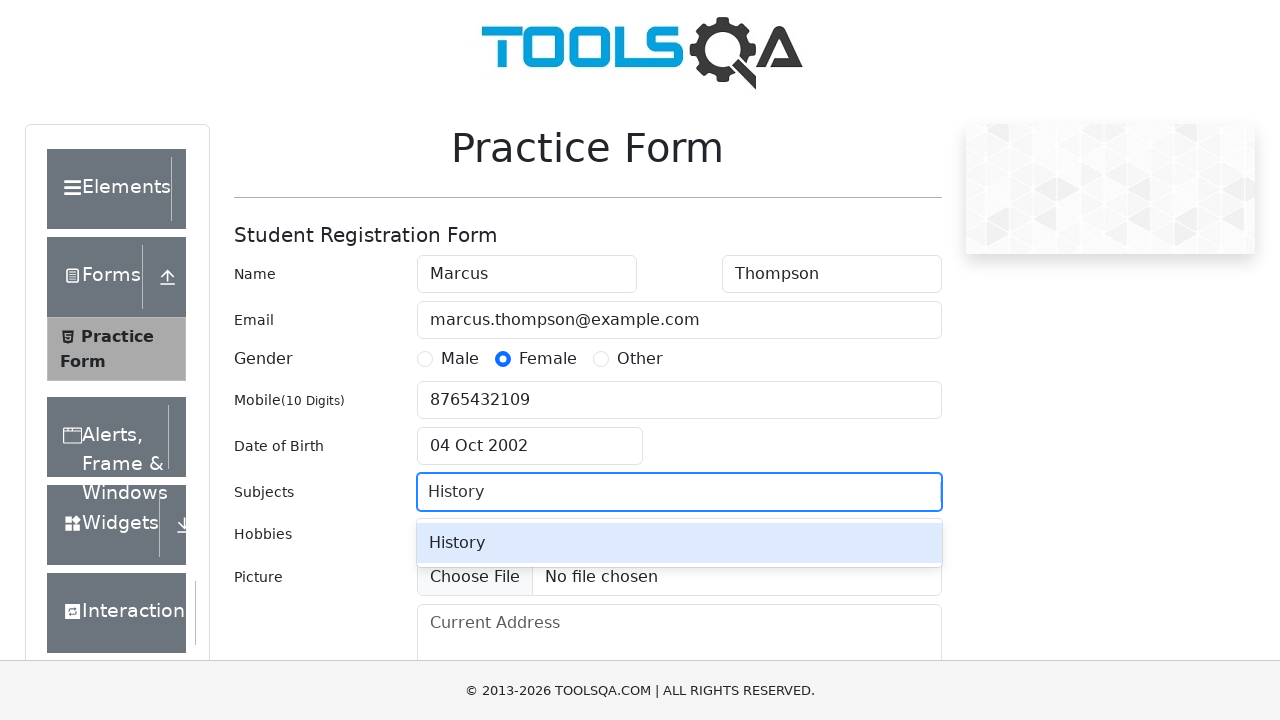

Pressed Enter to select History subject
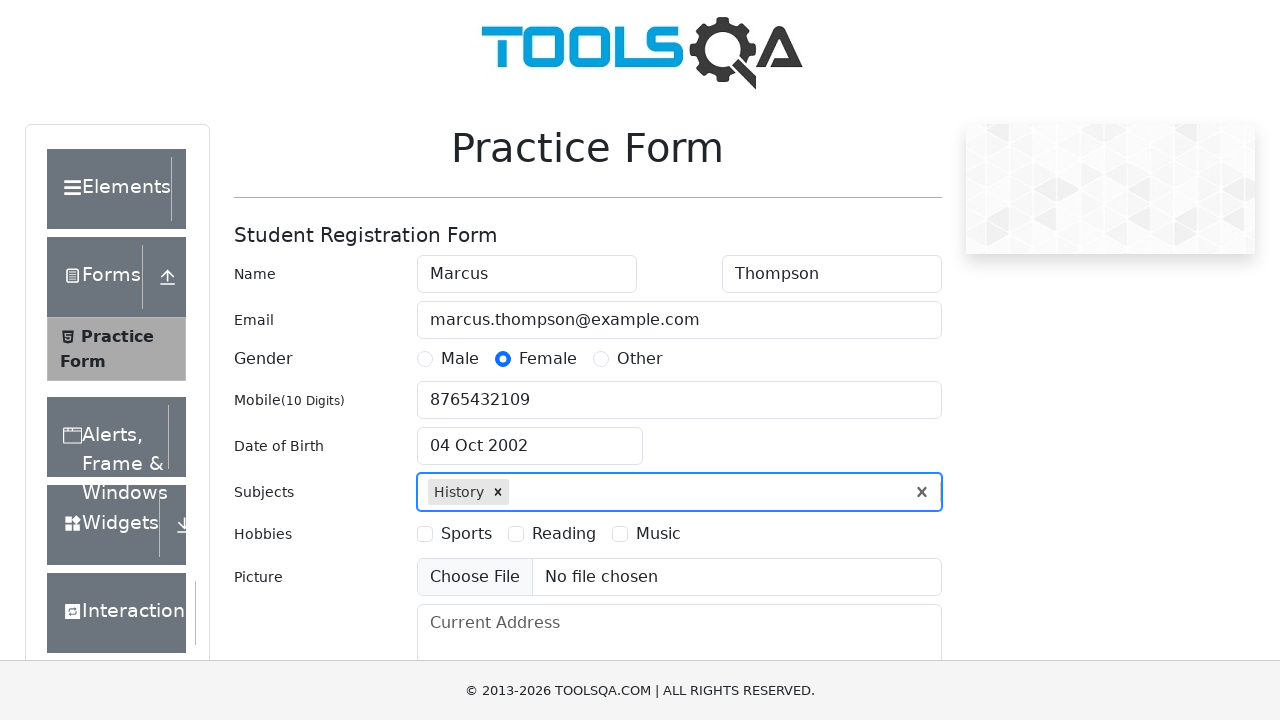

Selected Sports hobby checkbox at (466, 534) on xpath=//label[@for='hobbies-checkbox-1']
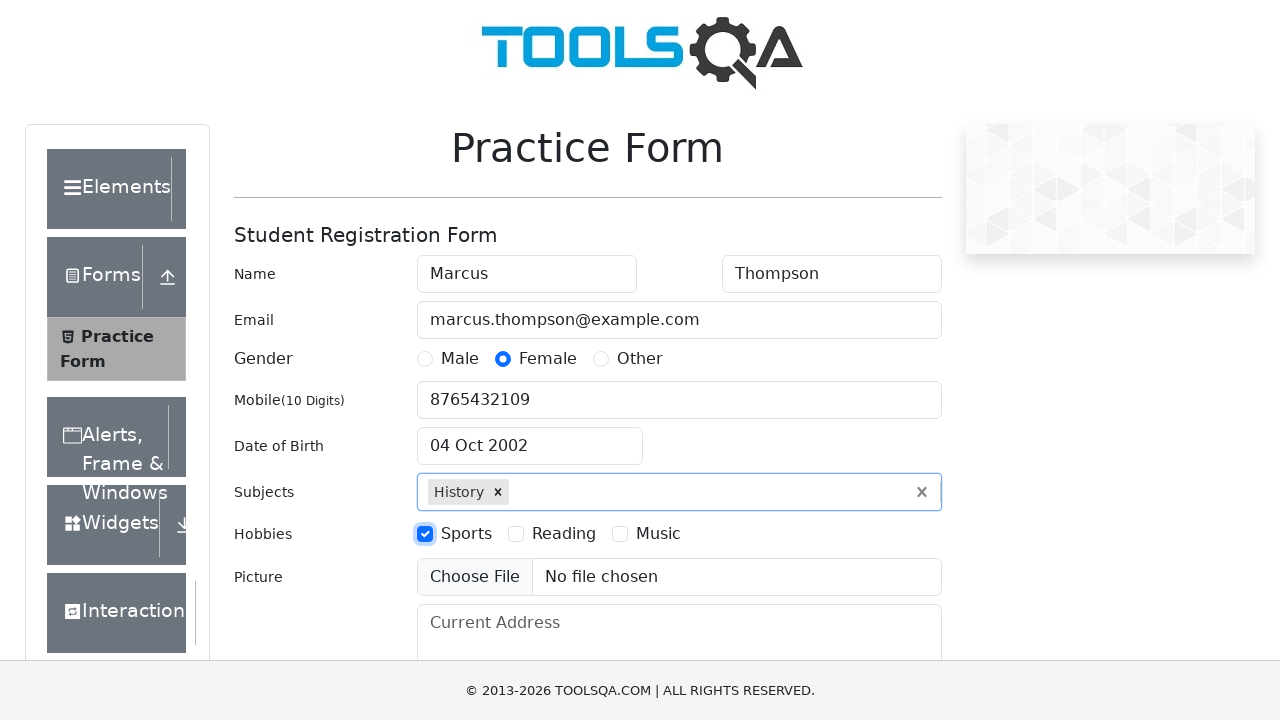

Filled current address with '123 Main Street, Downtown' on #currentAddress
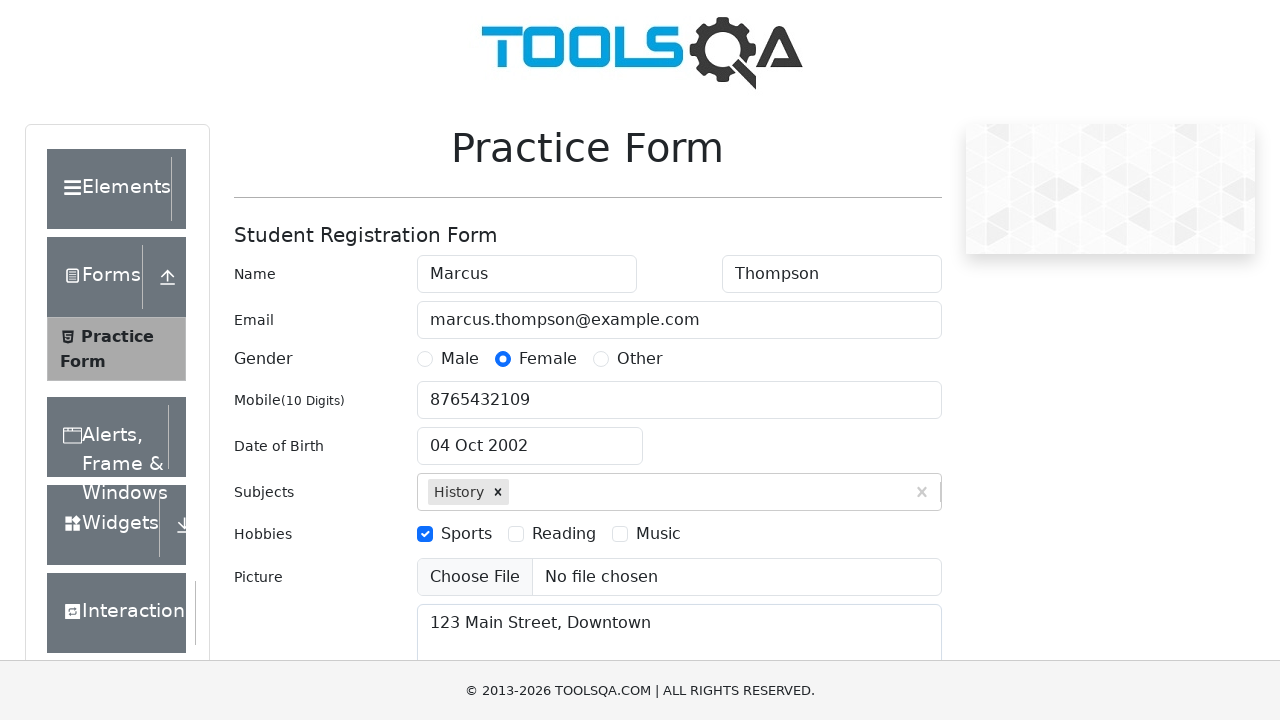

Clicked state dropdown at (527, 437) on #state
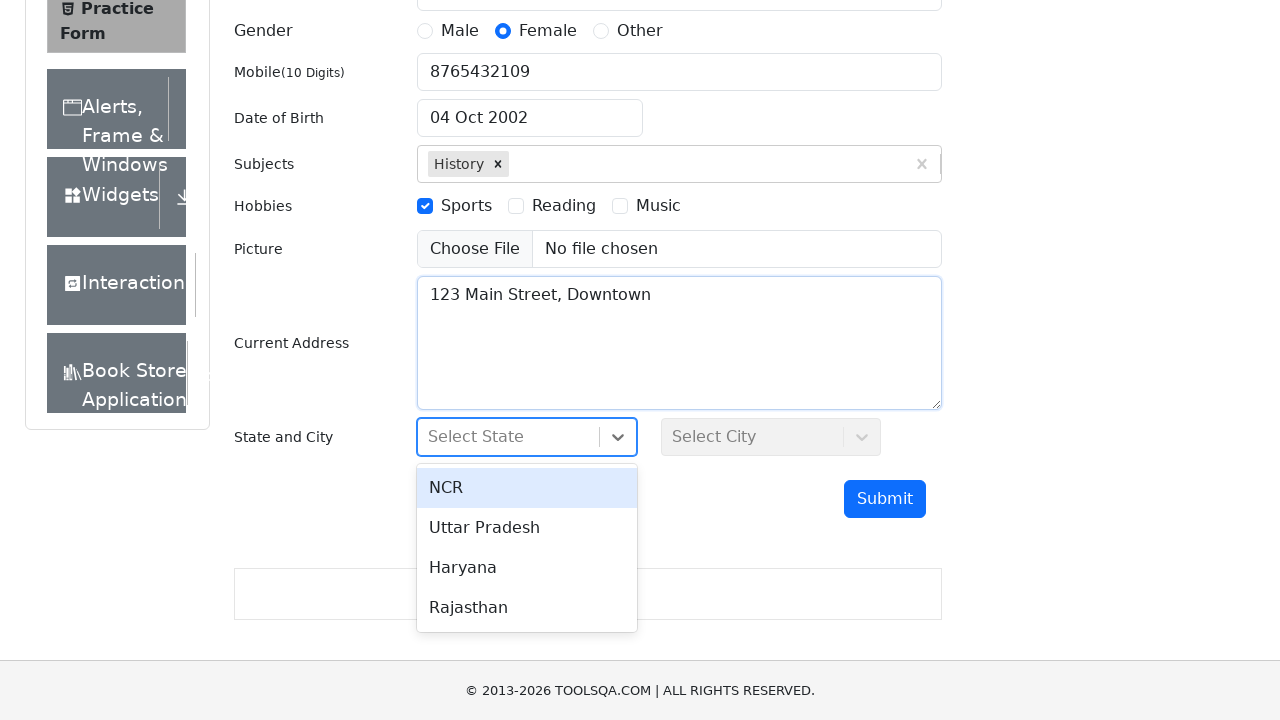

Filled state search with 'Rajasthan' on #react-select-3-input
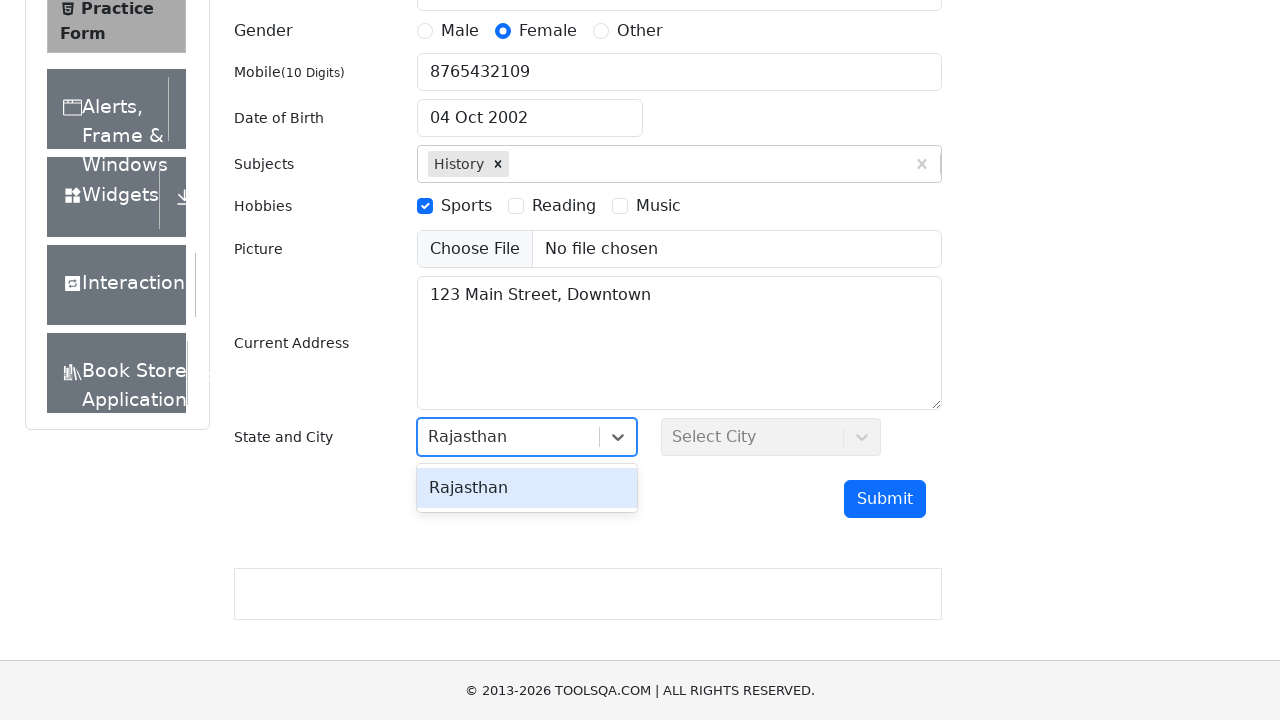

Pressed ArrowDown to navigate state options
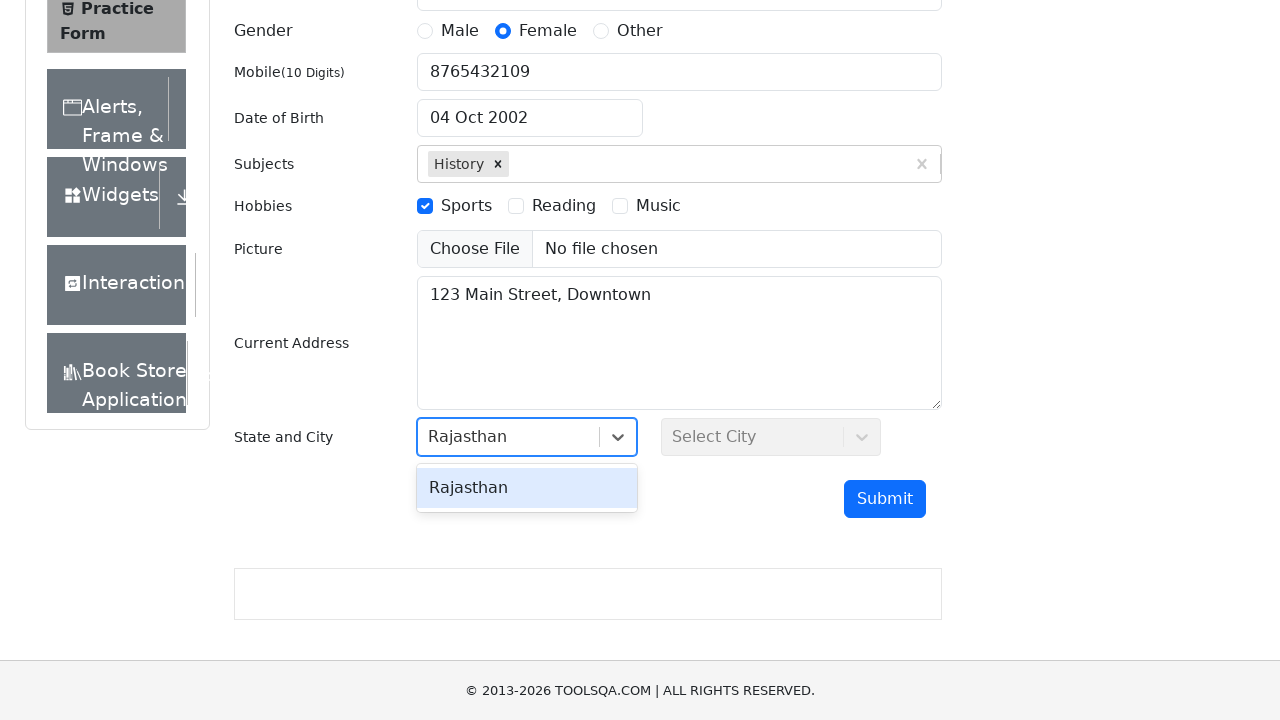

Pressed Enter to select Rajasthan state
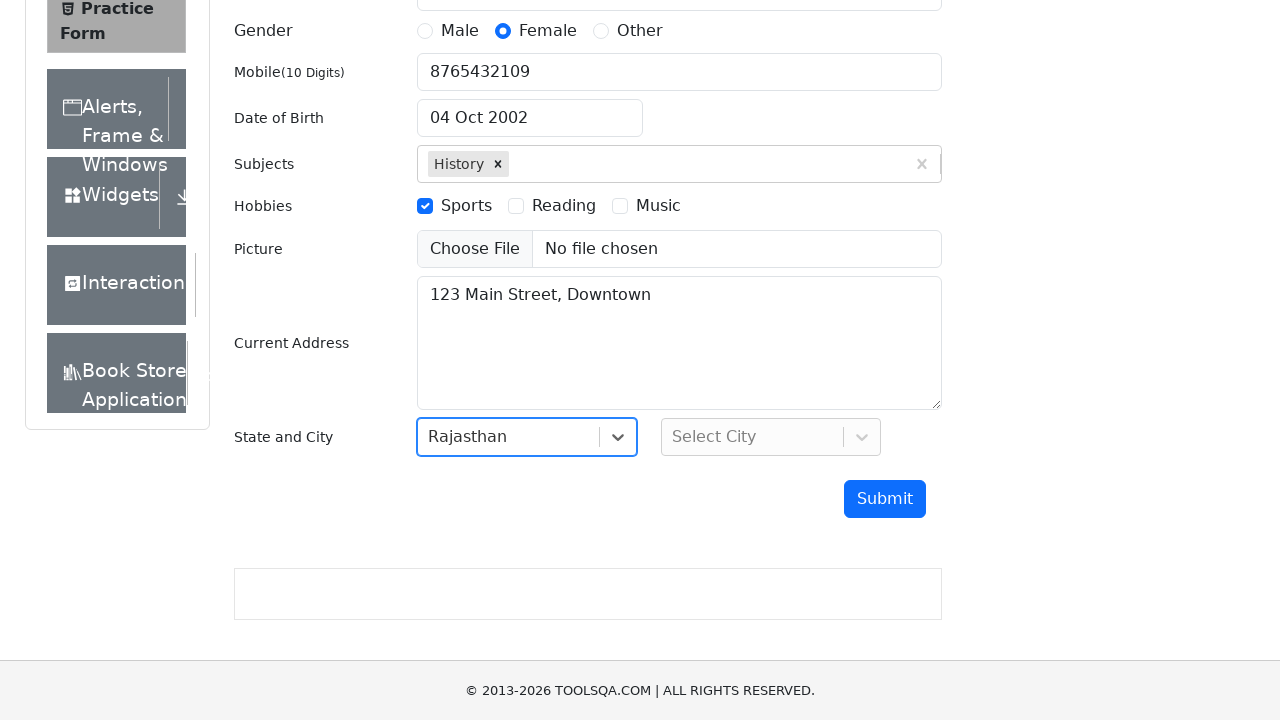

Clicked city dropdown at (771, 437) on #city
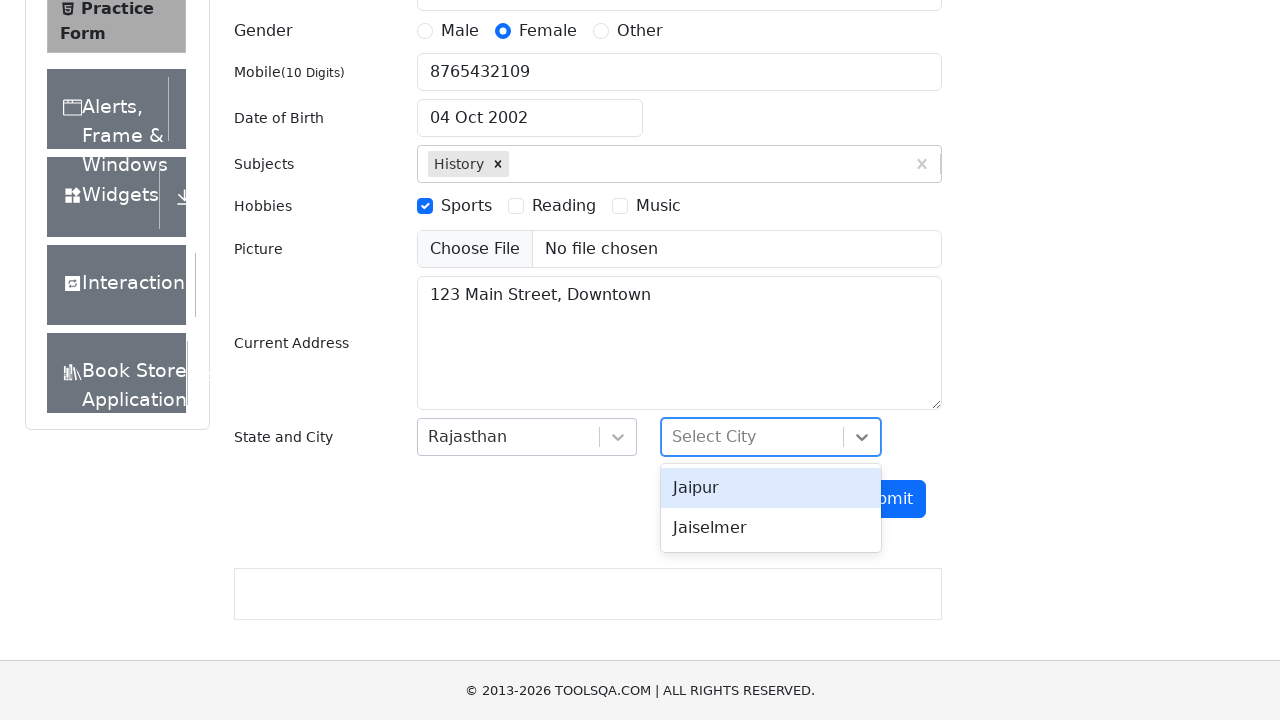

Filled city search with 'Jaipur' on #react-select-4-input
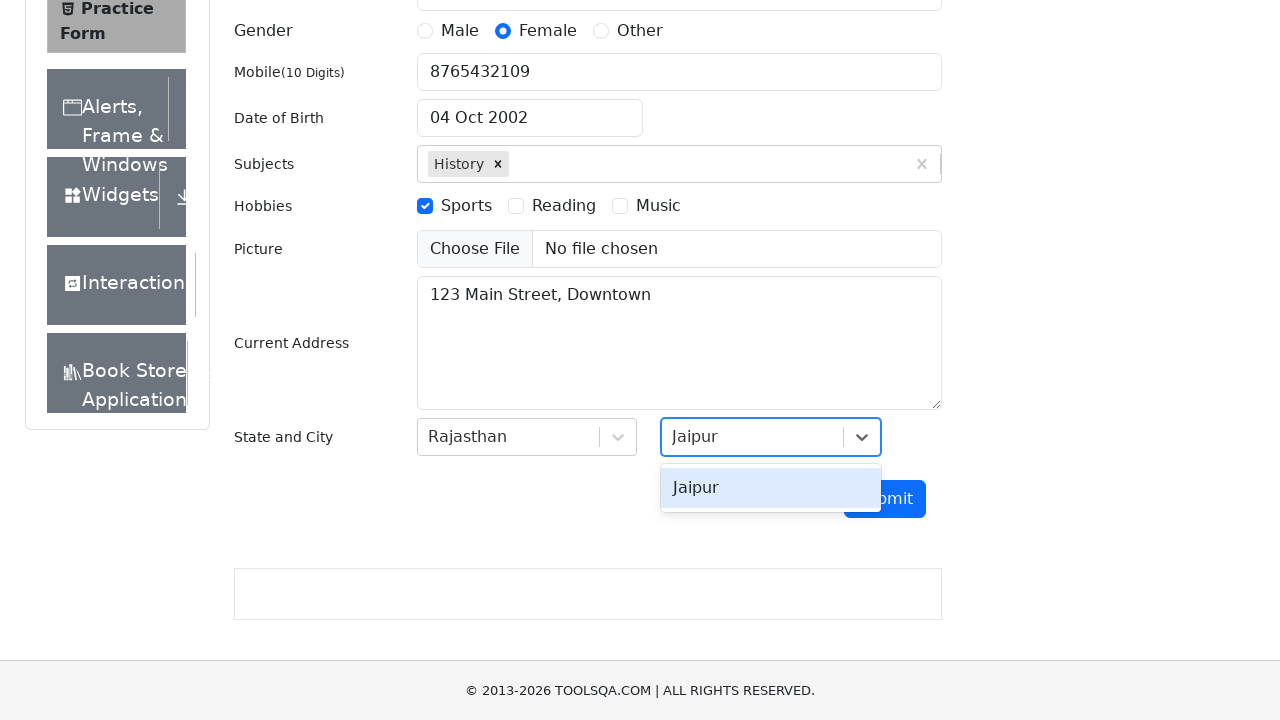

Pressed ArrowDown to navigate city options
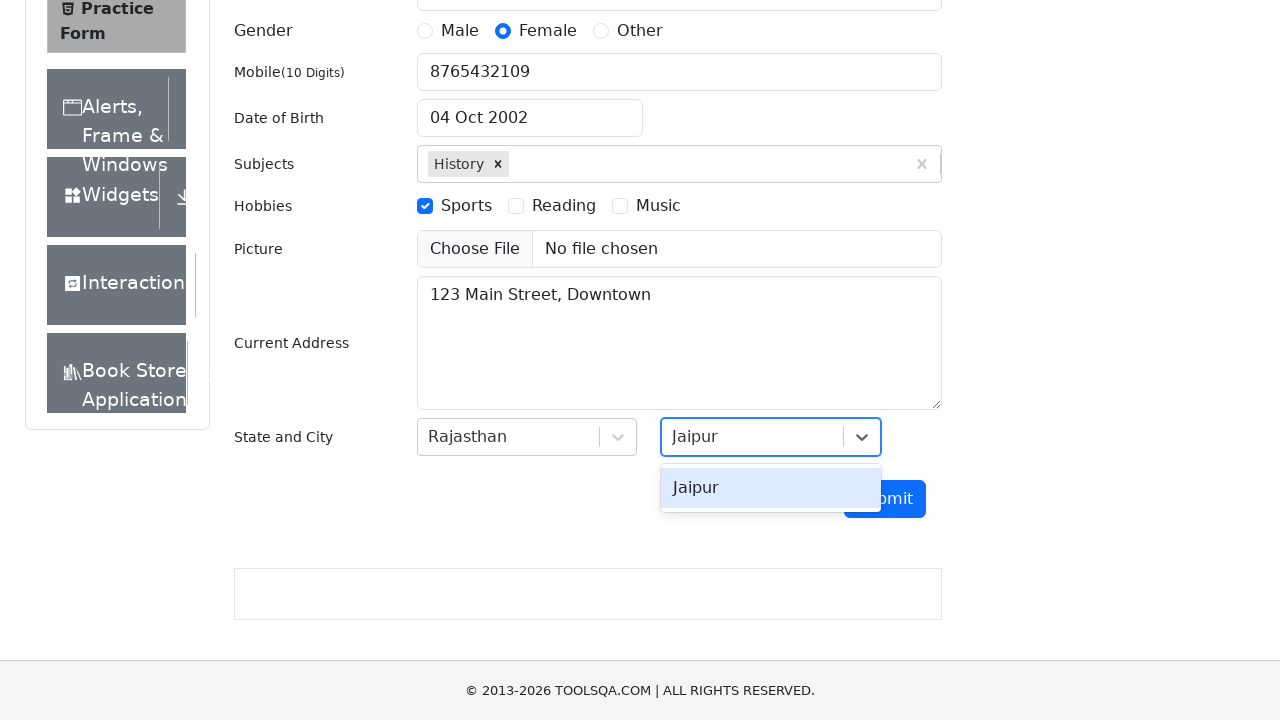

Pressed Enter to select Jaipur city
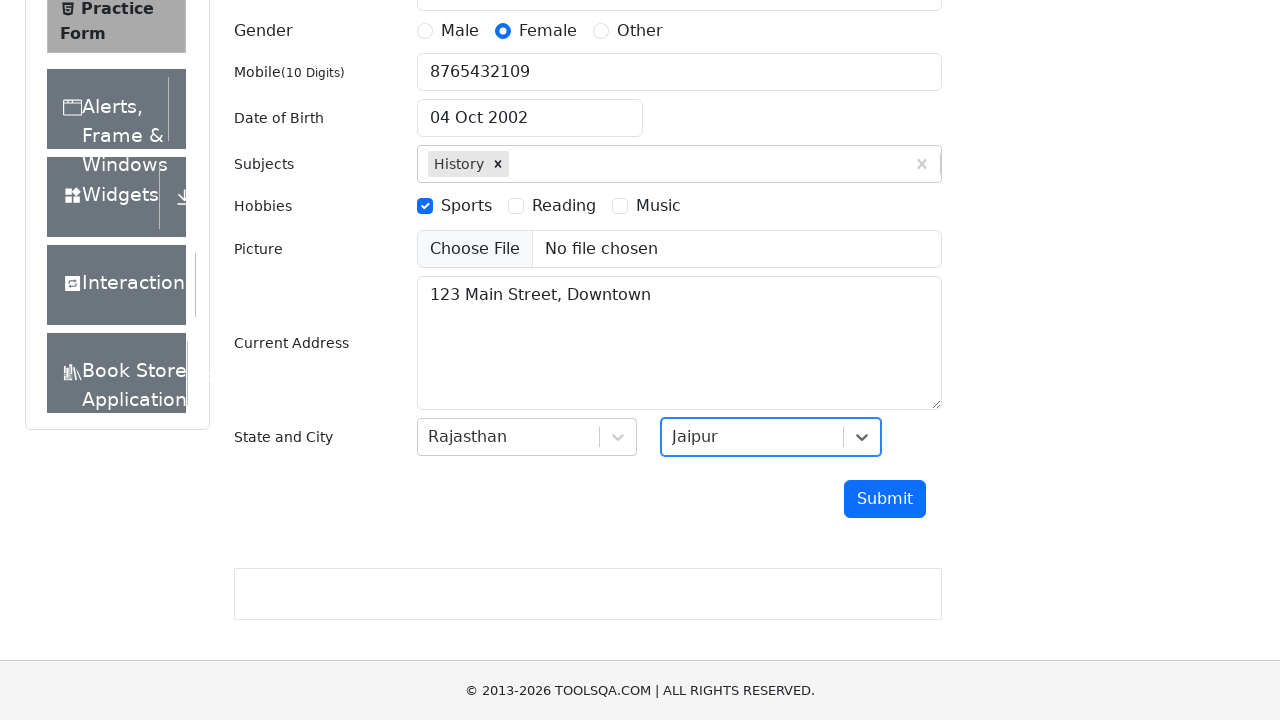

Clicked submit button to submit the form at (885, 499) on #submit
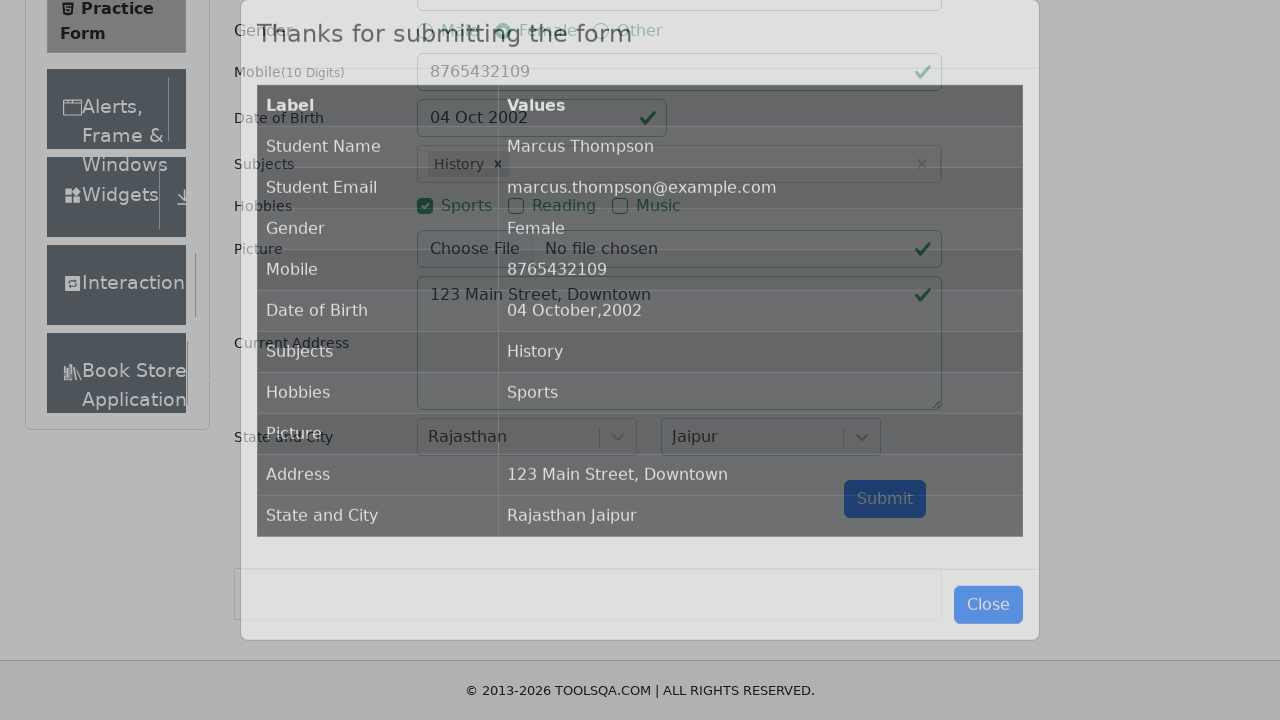

Form submission confirmed - modal content loaded
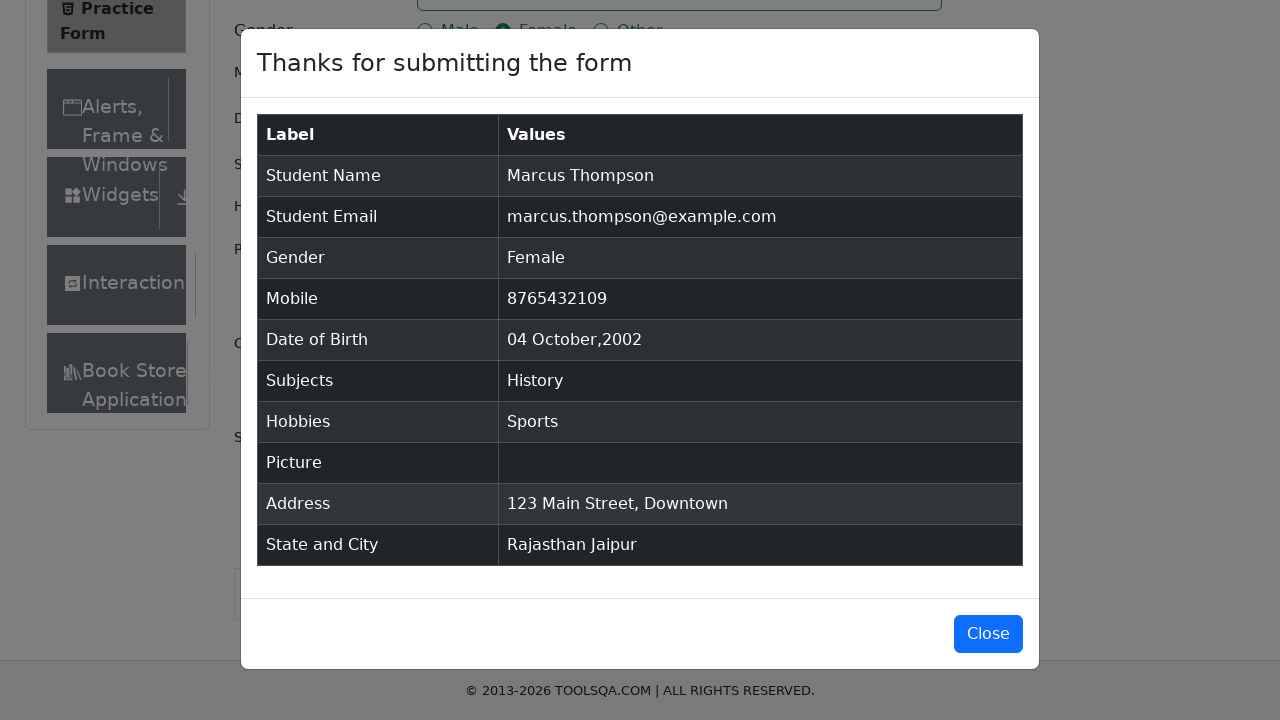

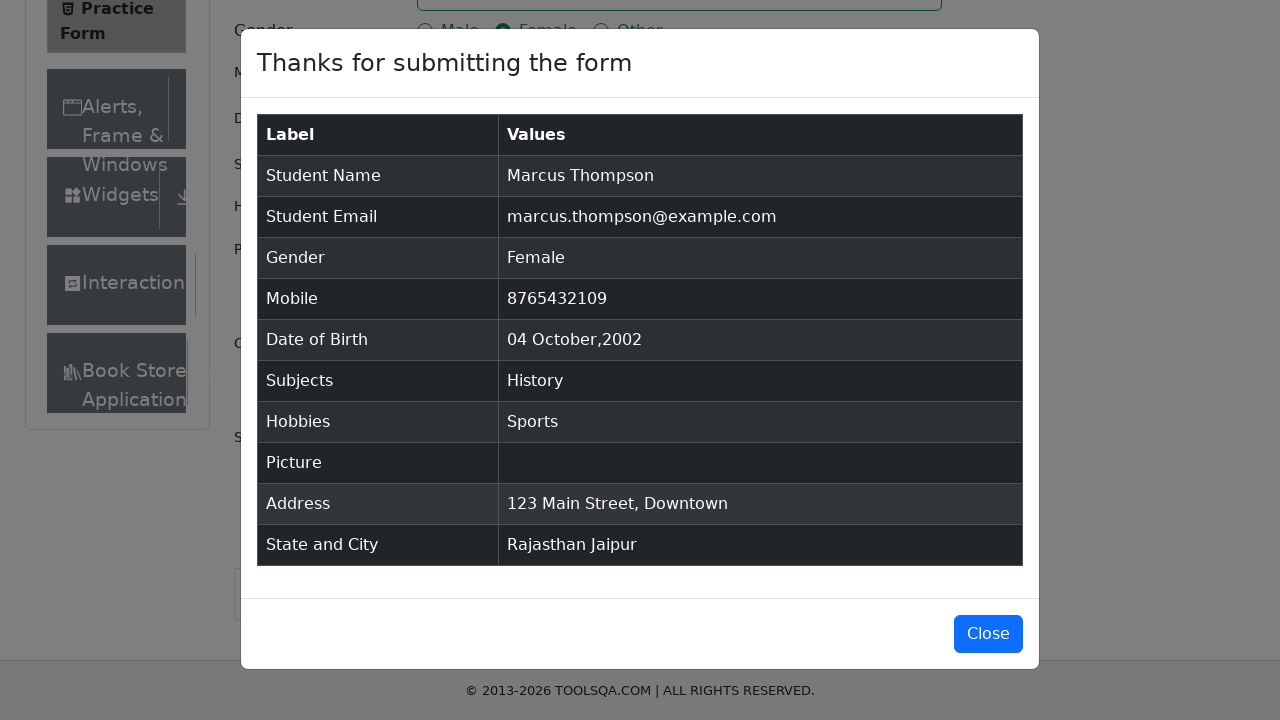